Navigates to the MetLife homepage and waits for the page to load

Starting URL: https://www.metlife.com

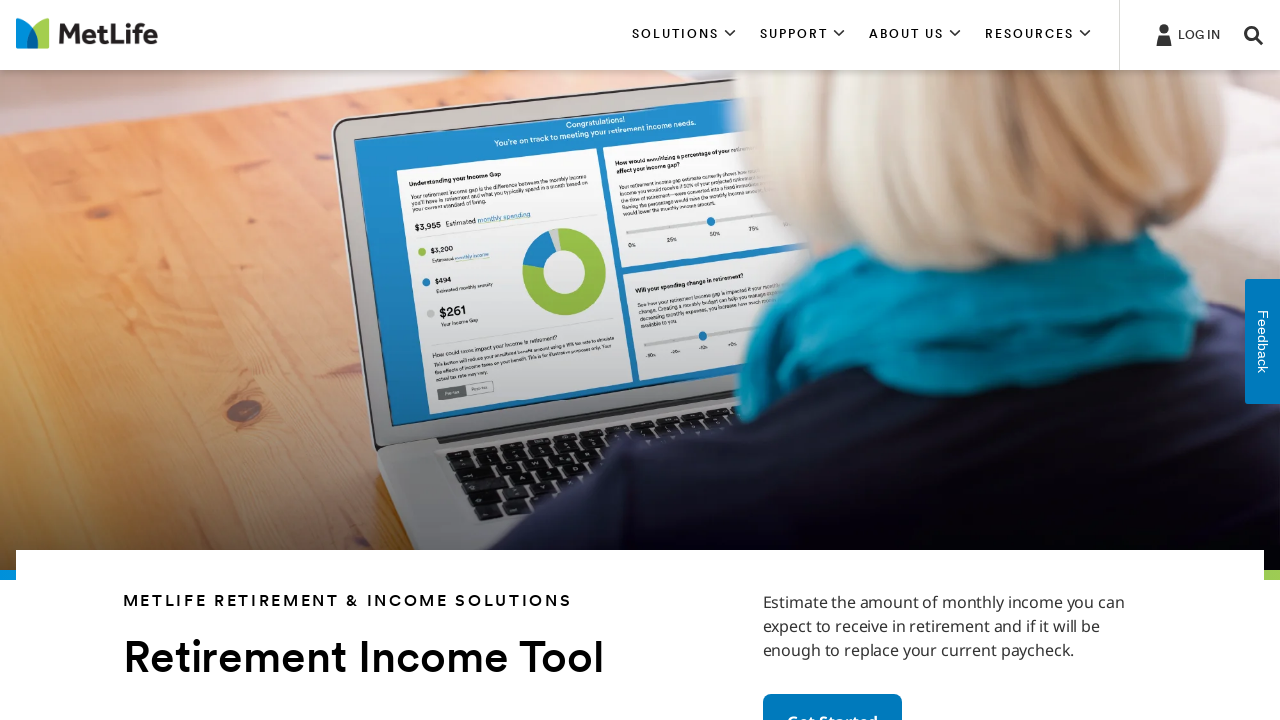

Navigated to MetLife homepage
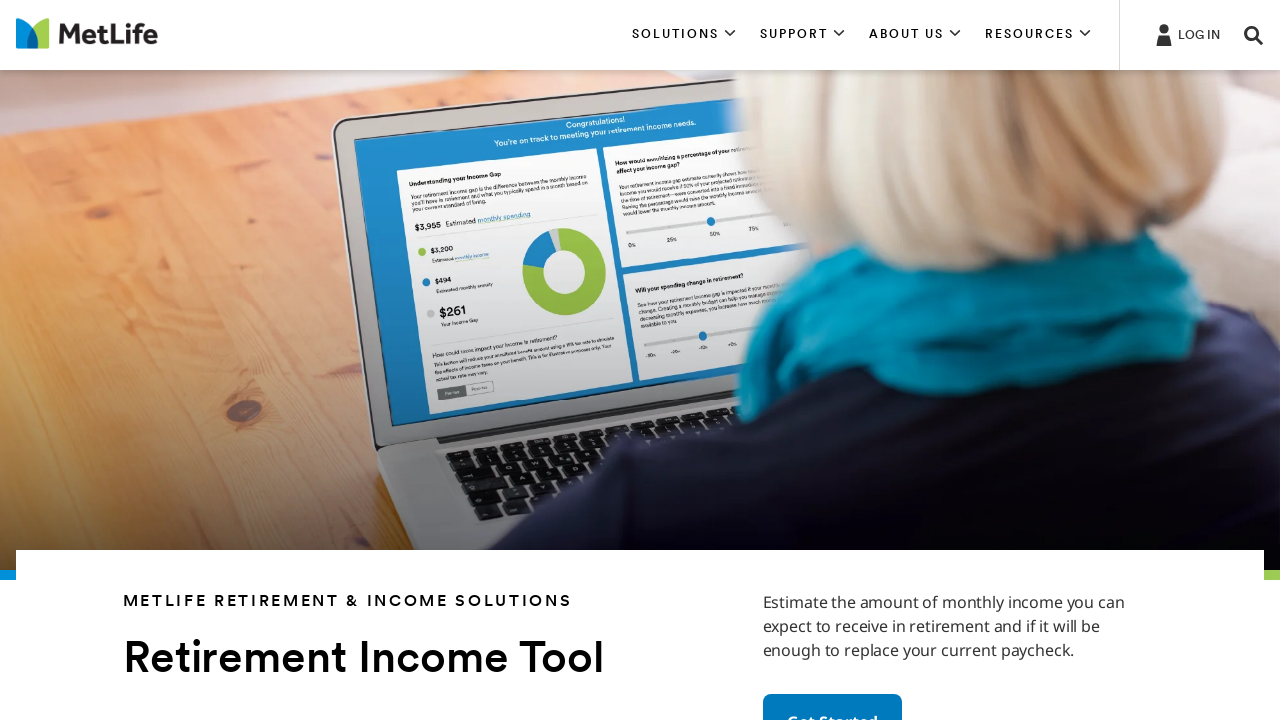

Page DOM content loaded
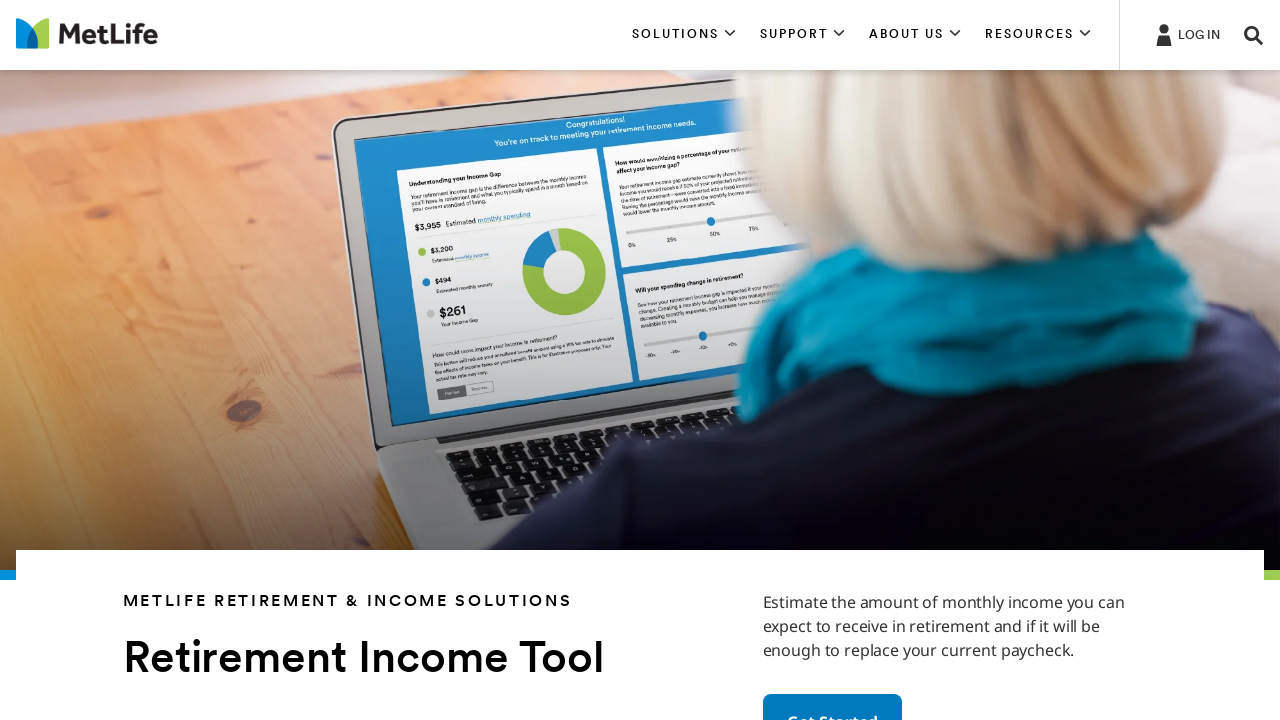

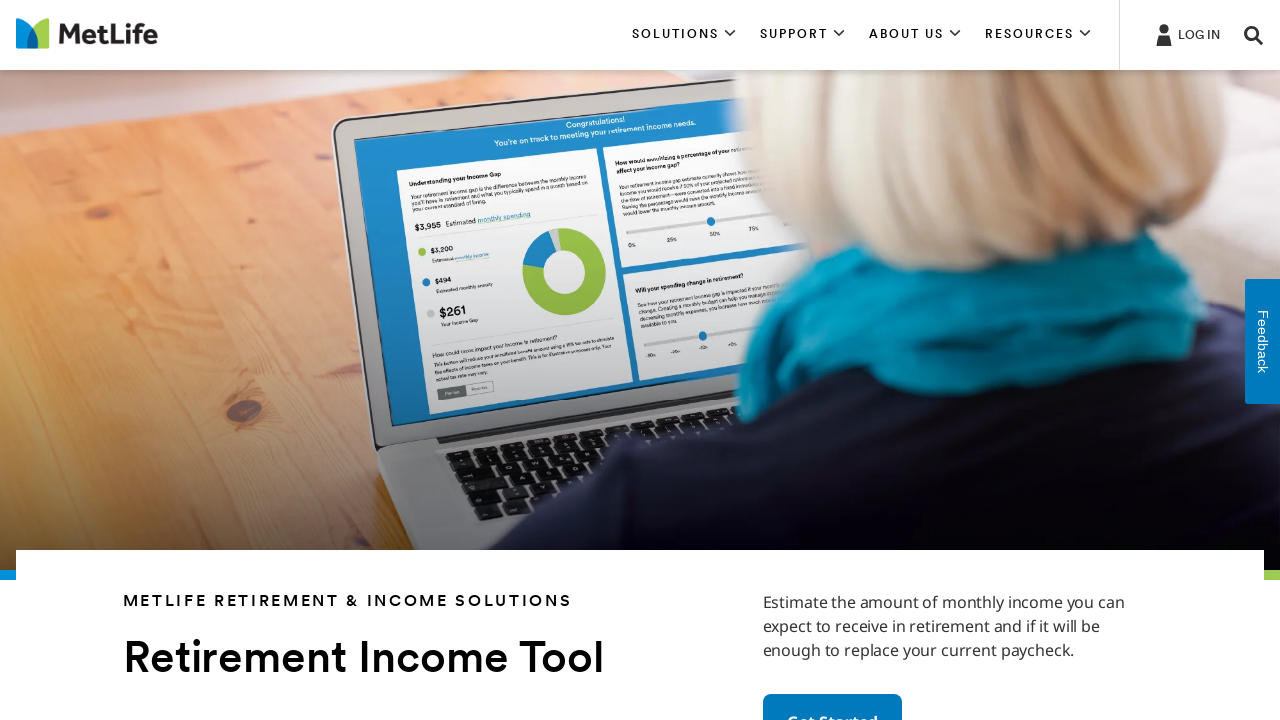